Tests that edits are cancelled when pressing Escape key

Starting URL: https://demo.playwright.dev/todomvc

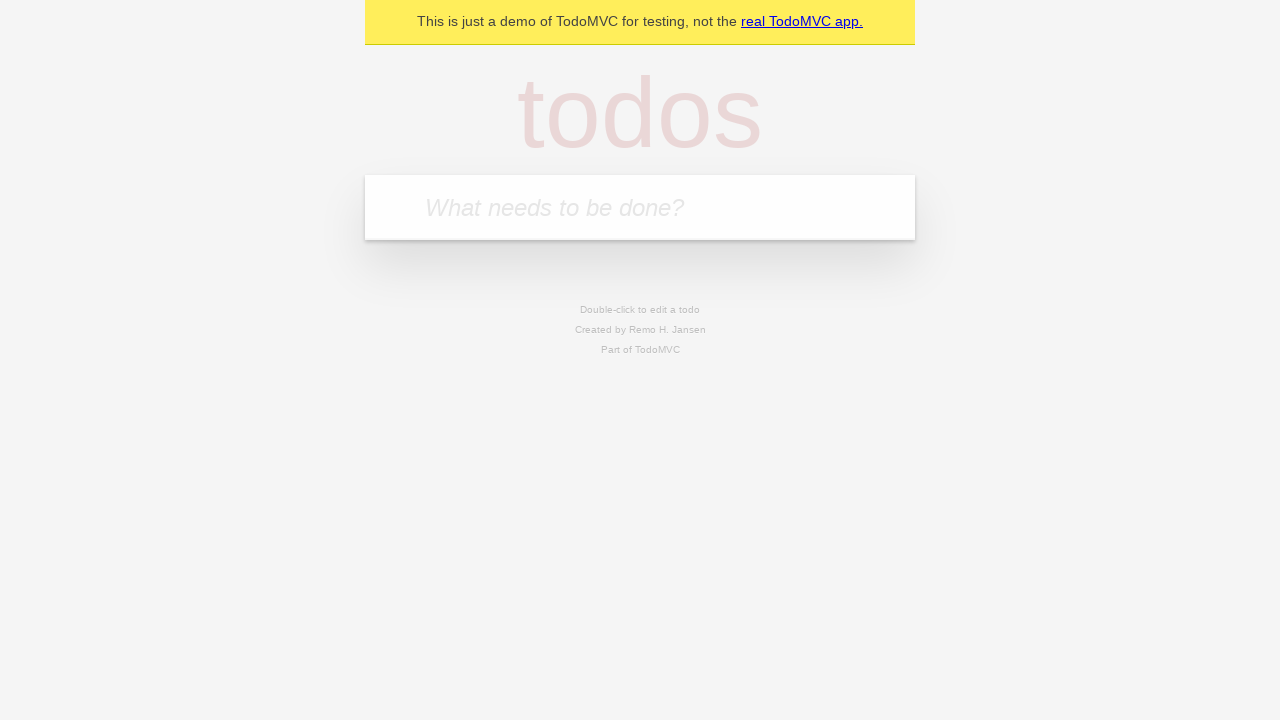

Filled input with first todo 'buy some cheese' on internal:attr=[placeholder="What needs to be done?"i]
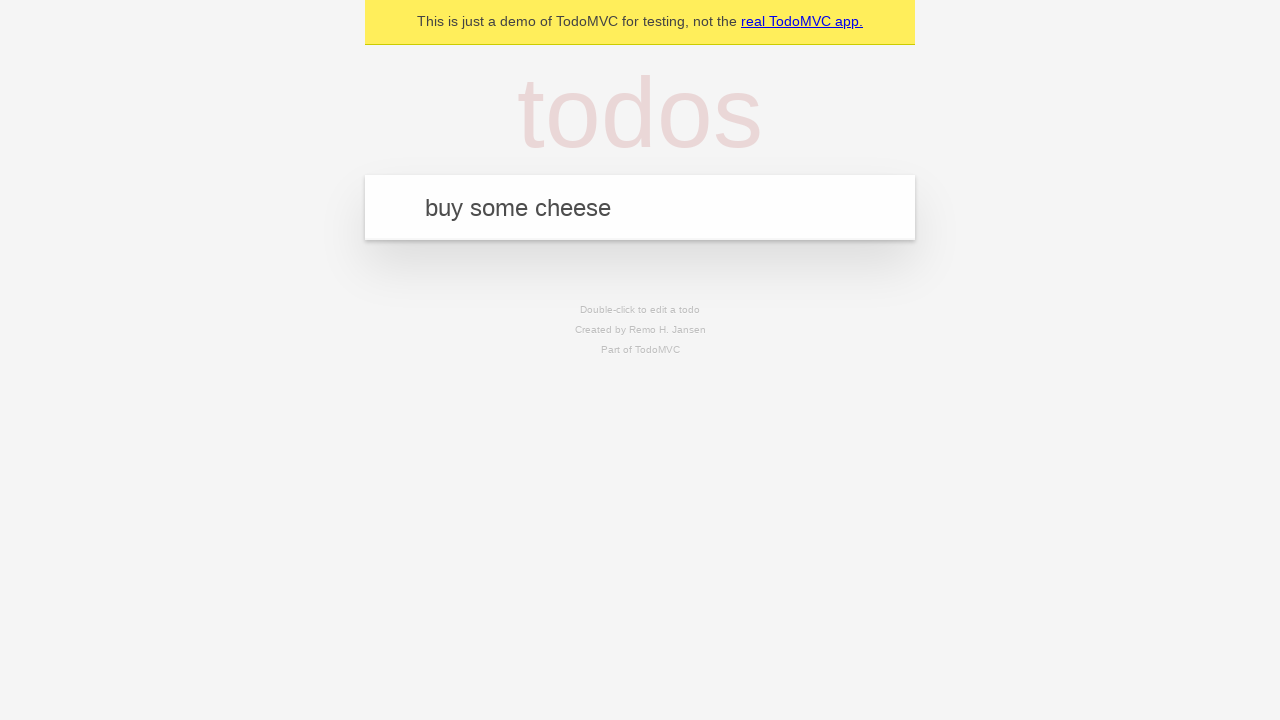

Pressed Enter to add first todo on internal:attr=[placeholder="What needs to be done?"i]
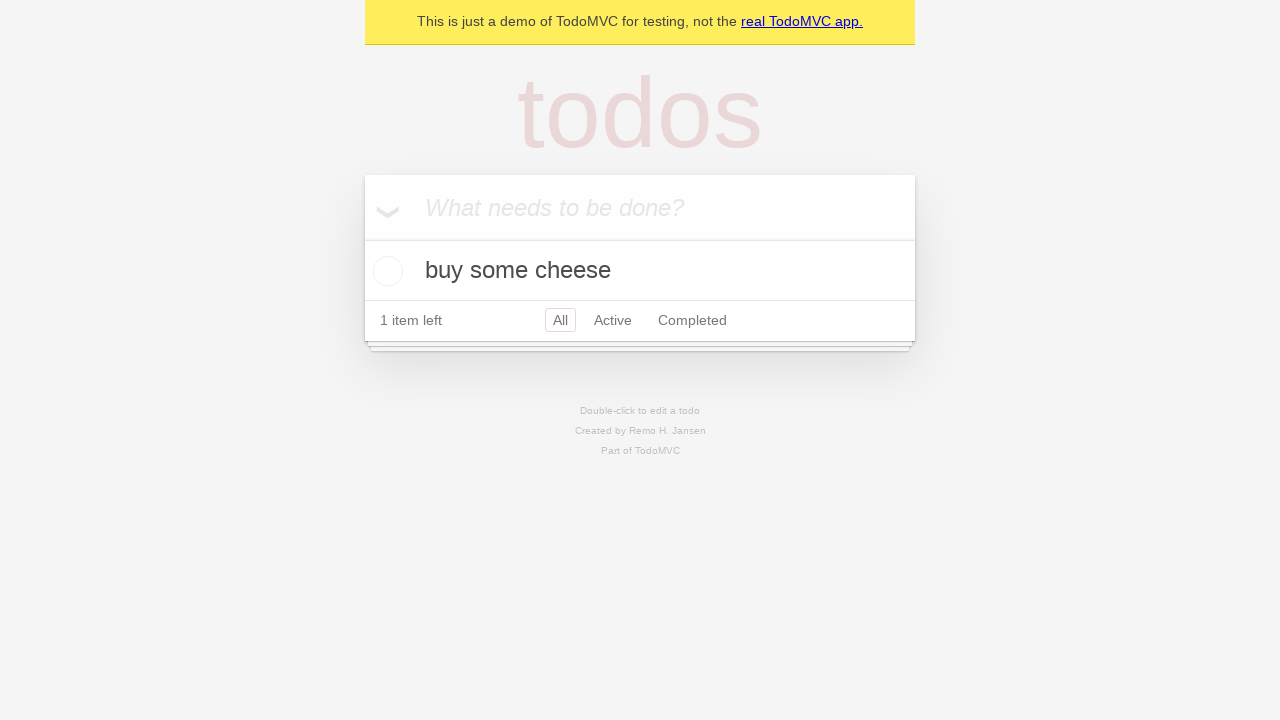

Filled input with second todo 'feed the cat' on internal:attr=[placeholder="What needs to be done?"i]
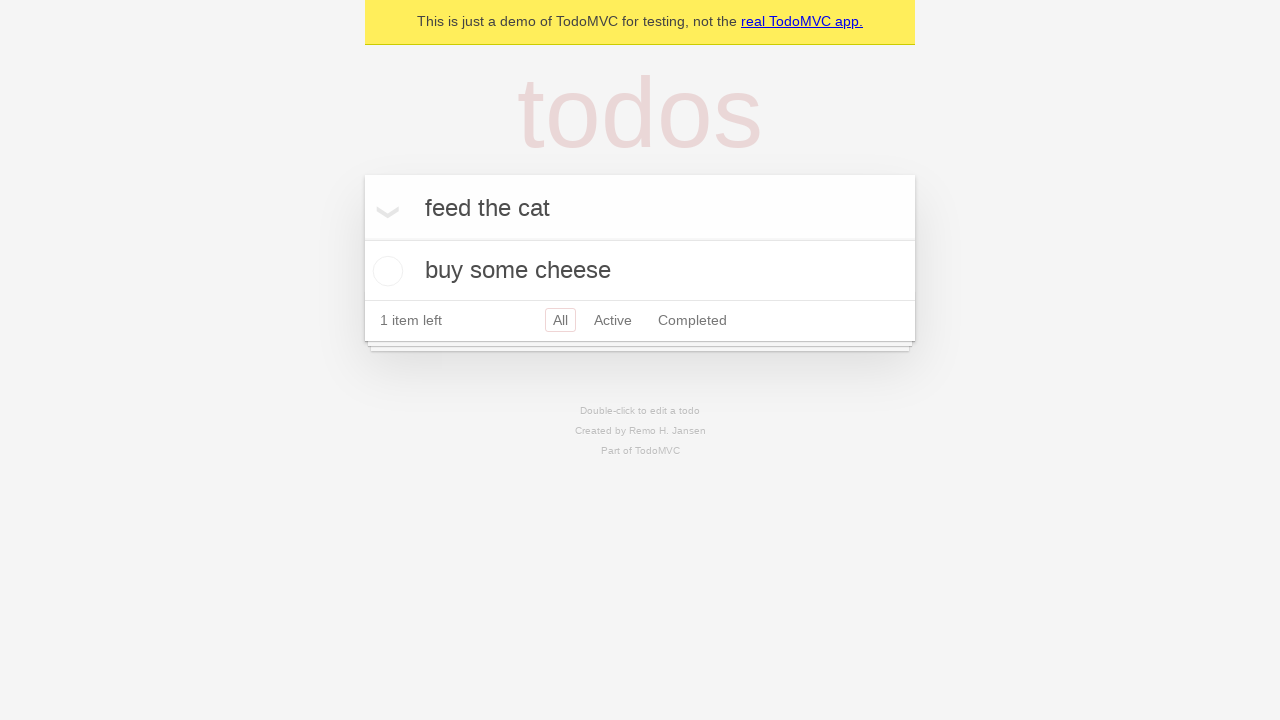

Pressed Enter to add second todo on internal:attr=[placeholder="What needs to be done?"i]
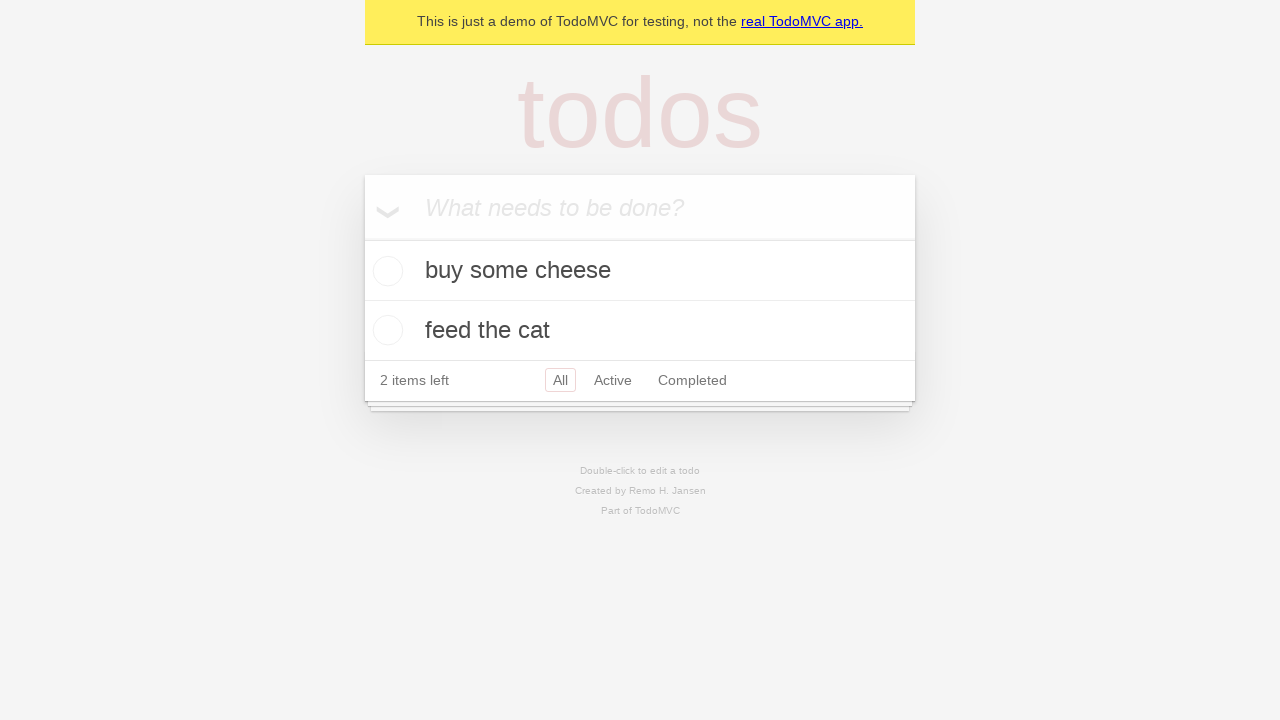

Filled input with third todo 'book a doctors appointment' on internal:attr=[placeholder="What needs to be done?"i]
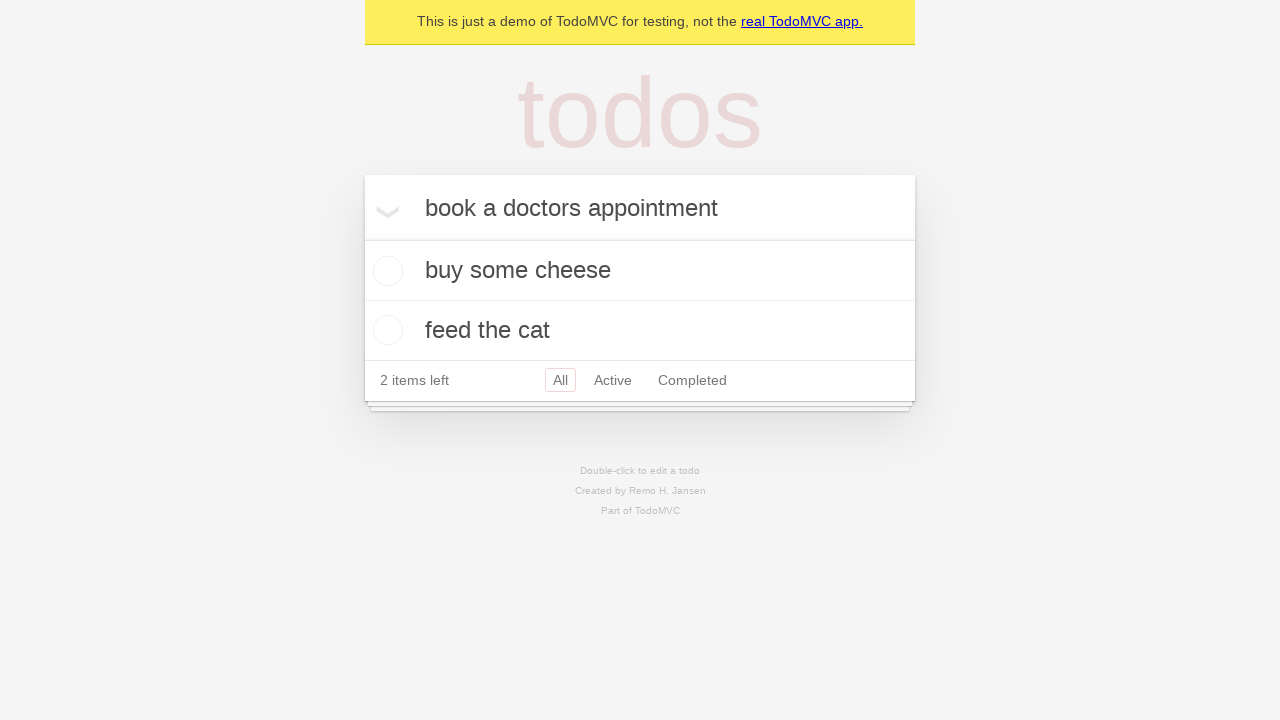

Pressed Enter to add third todo on internal:attr=[placeholder="What needs to be done?"i]
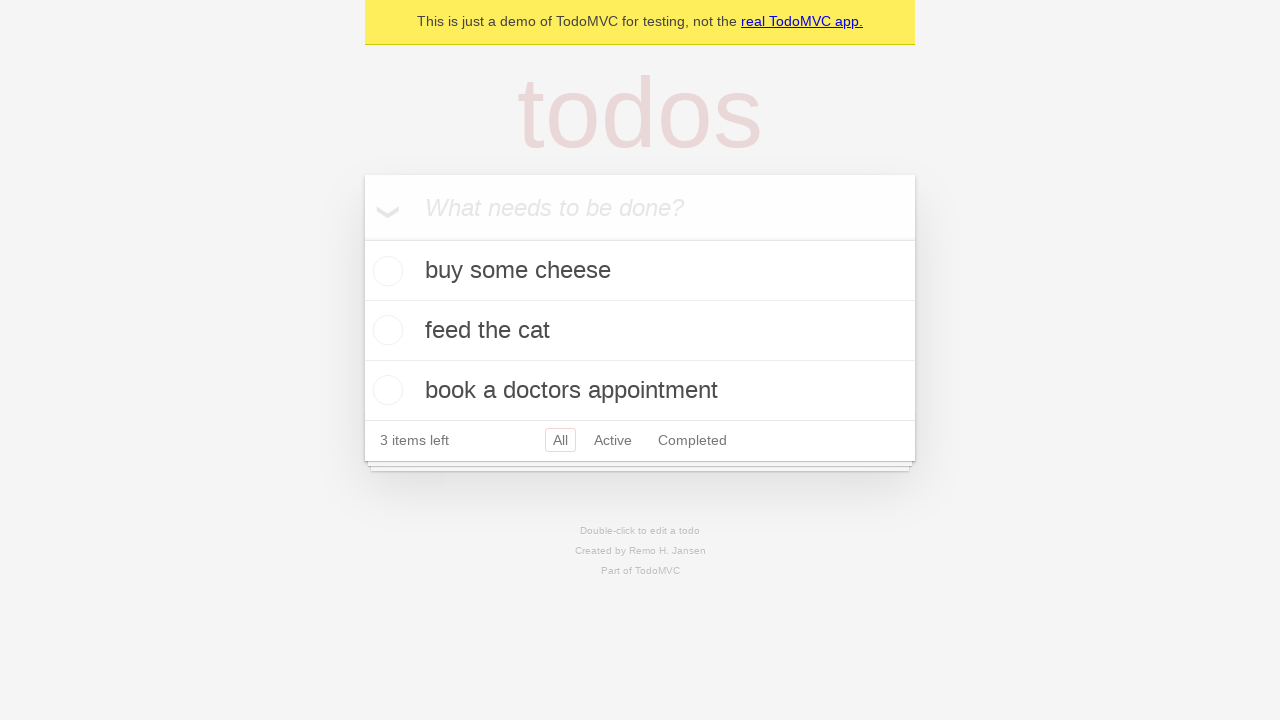

Double-clicked second todo to enter edit mode at (640, 331) on internal:testid=[data-testid="todo-item"s] >> nth=1
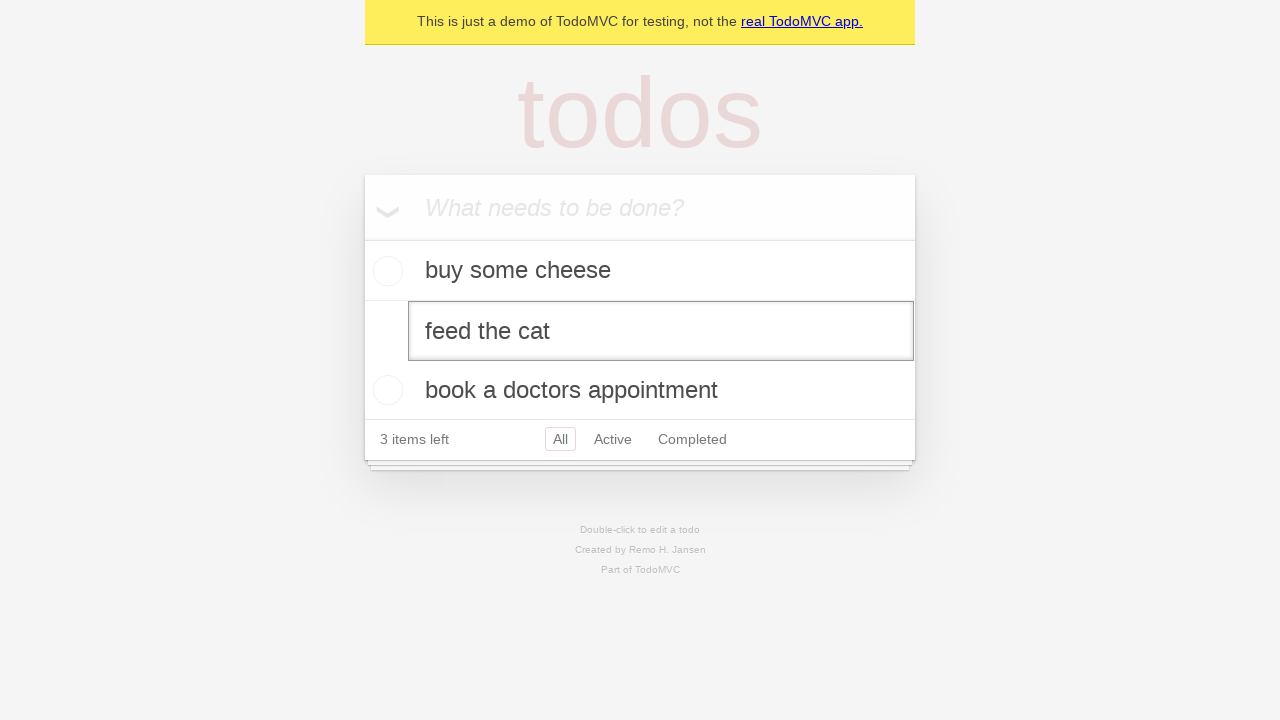

Filled edit field with 'buy some sausages' on internal:testid=[data-testid="todo-item"s] >> nth=1 >> internal:role=textbox[nam
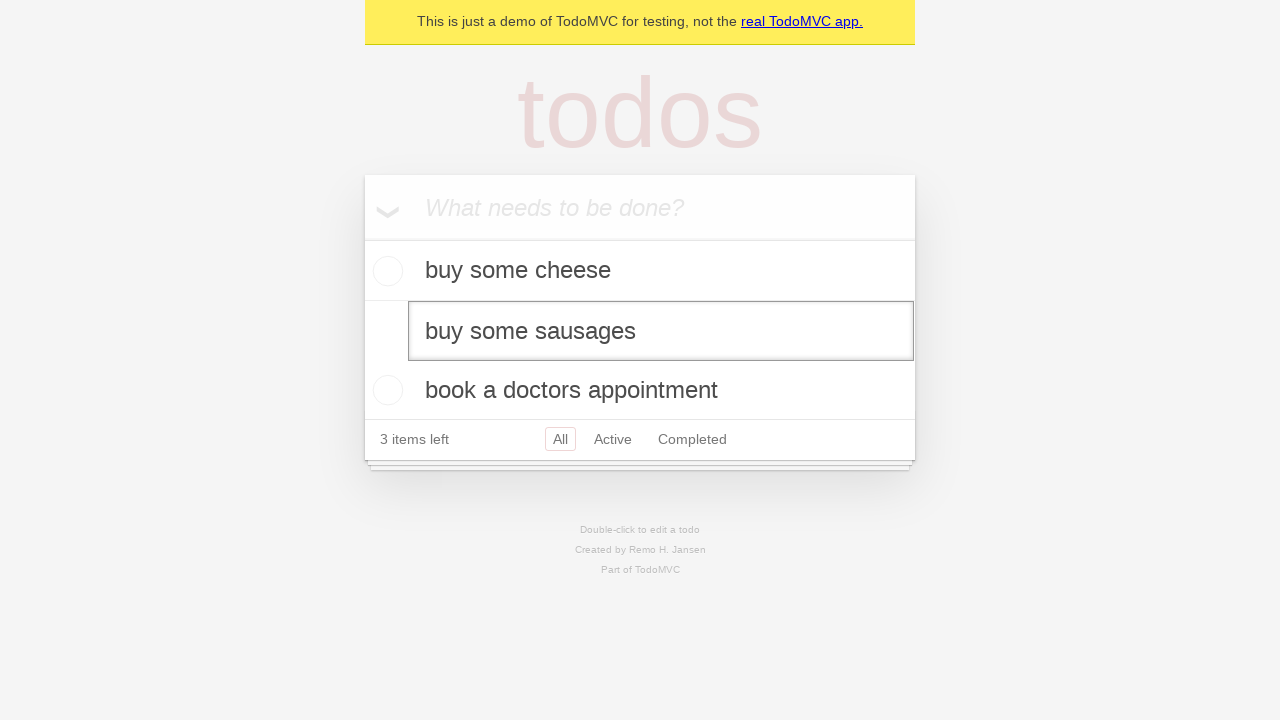

Pressed Escape to cancel edit without saving changes on internal:testid=[data-testid="todo-item"s] >> nth=1 >> internal:role=textbox[nam
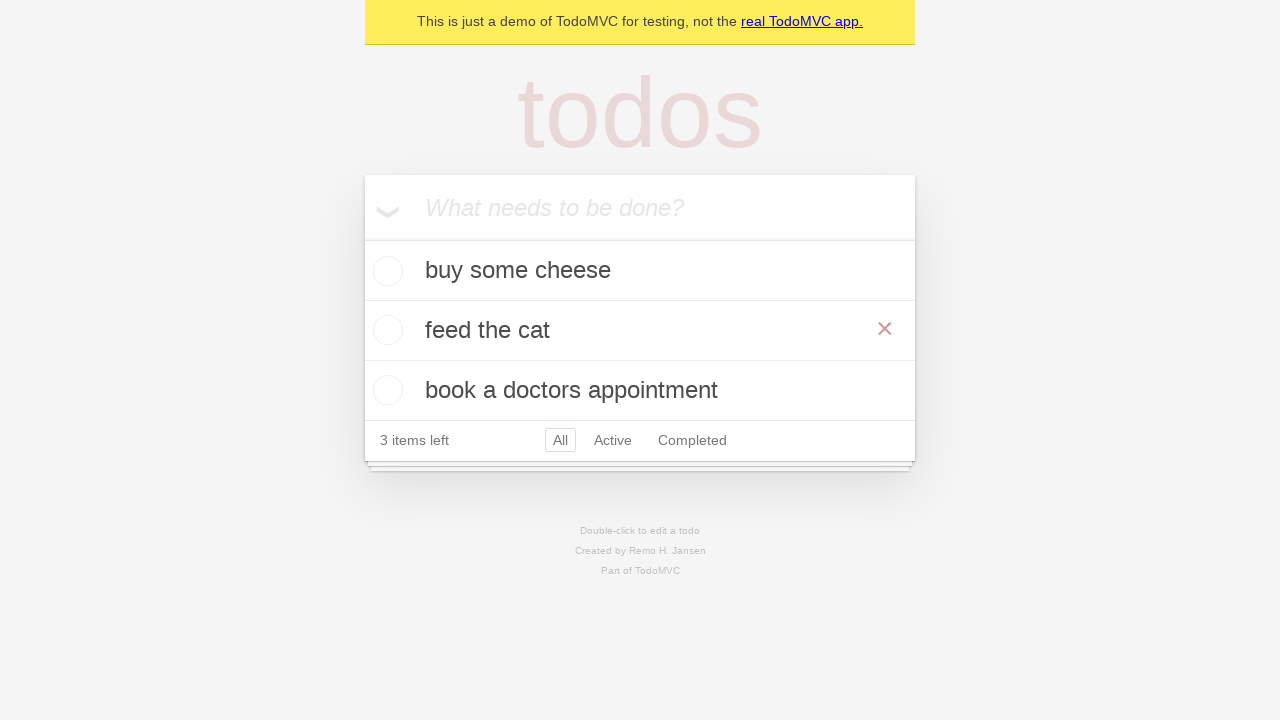

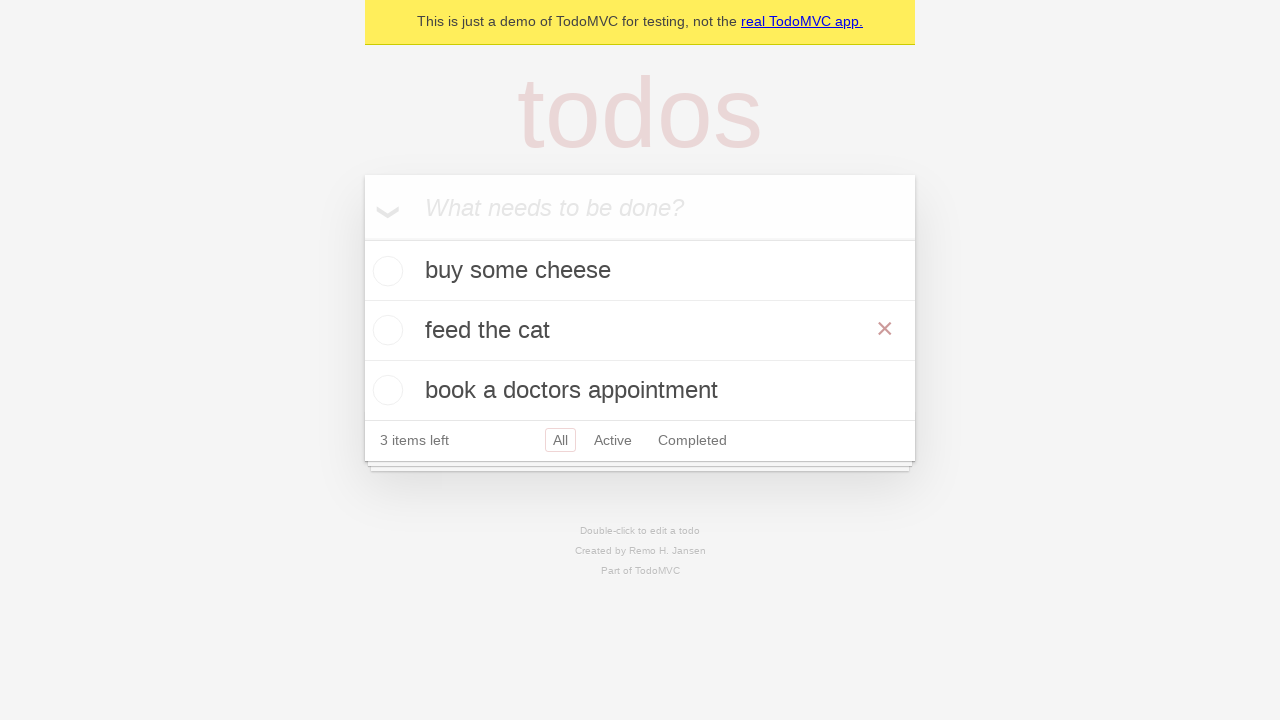